Tests the floating menu functionality on the-internet.herokuapp.com by navigating to the Floating Menu page and clicking through various menu links (Home, News, Contact, About).

Starting URL: https://the-internet.herokuapp.com

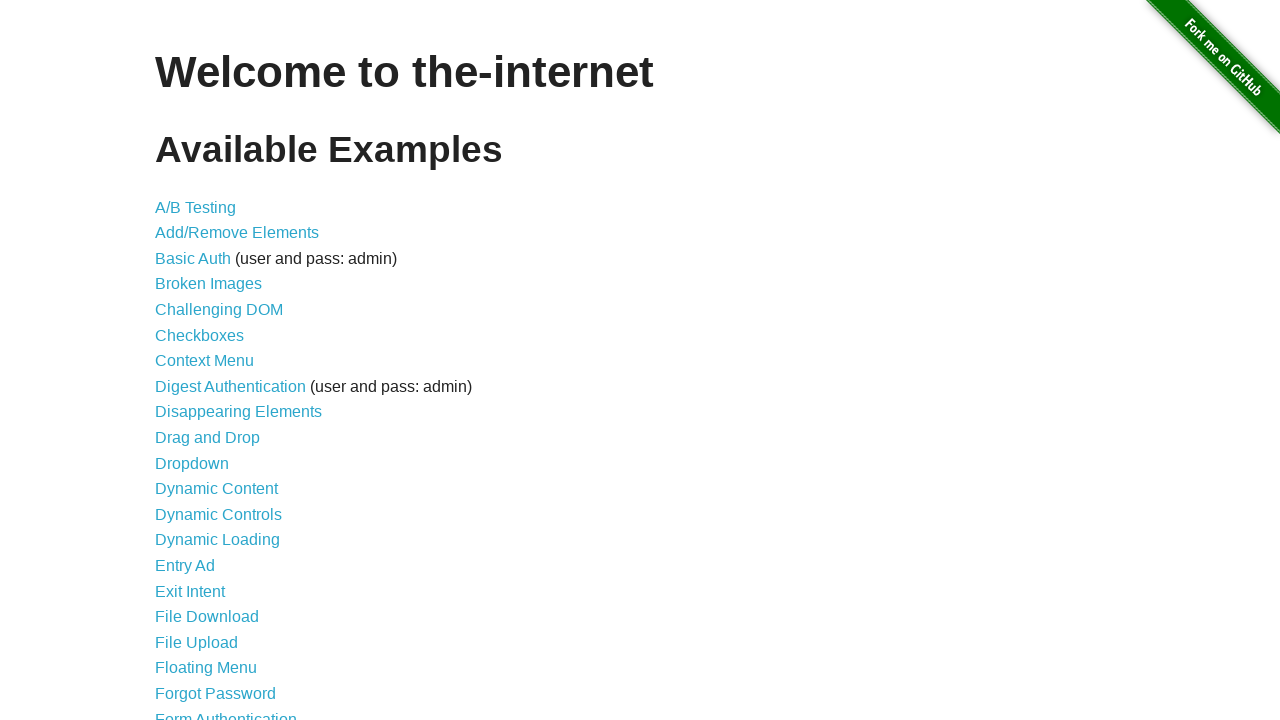

Clicked on Floating Menu link to navigate to that section at (206, 668) on text=Floating Menu
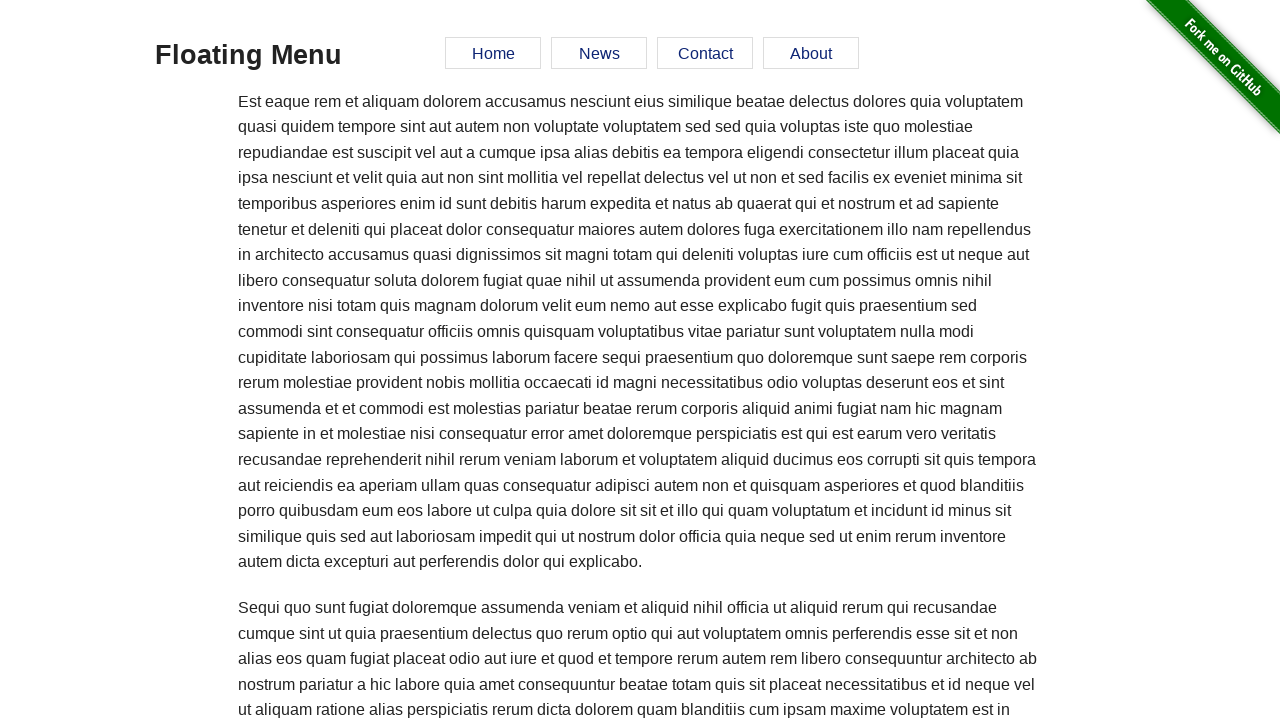

Waited for page to load (domcontentloaded)
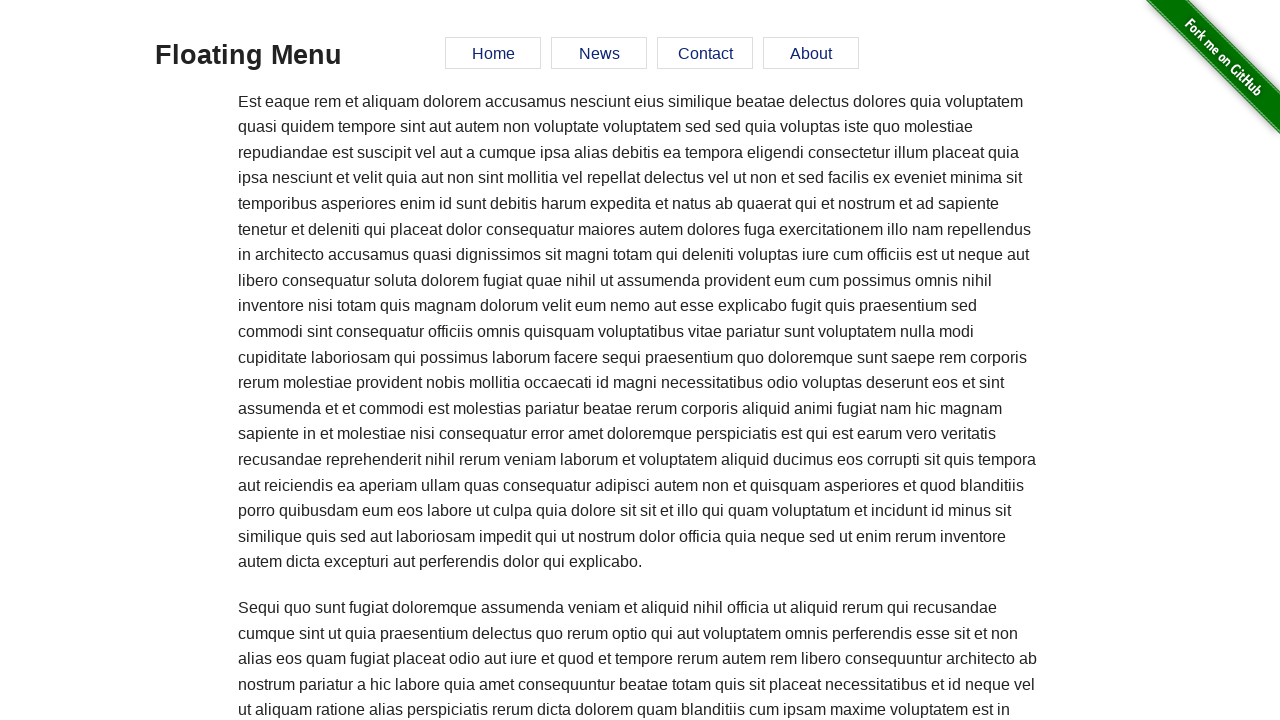

Clicked on Home link in the floating menu at (493, 53) on text=Home
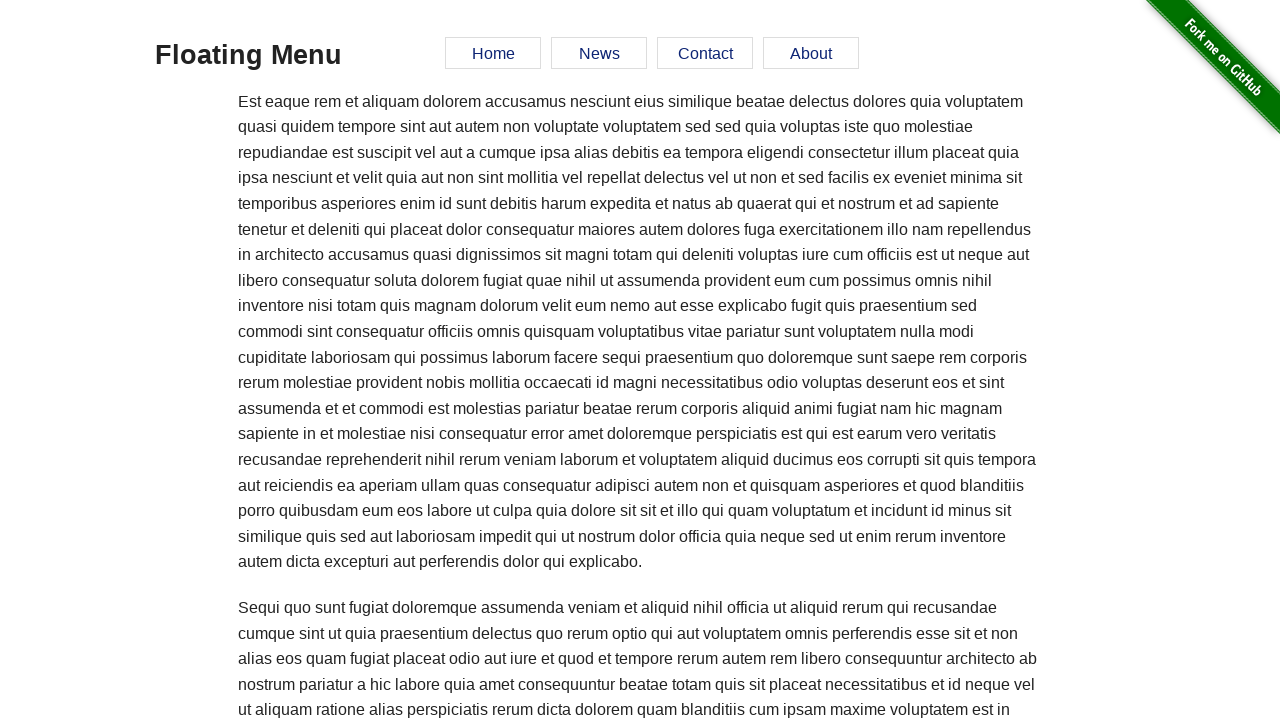

Clicked on News link in the floating menu at (599, 53) on text=News
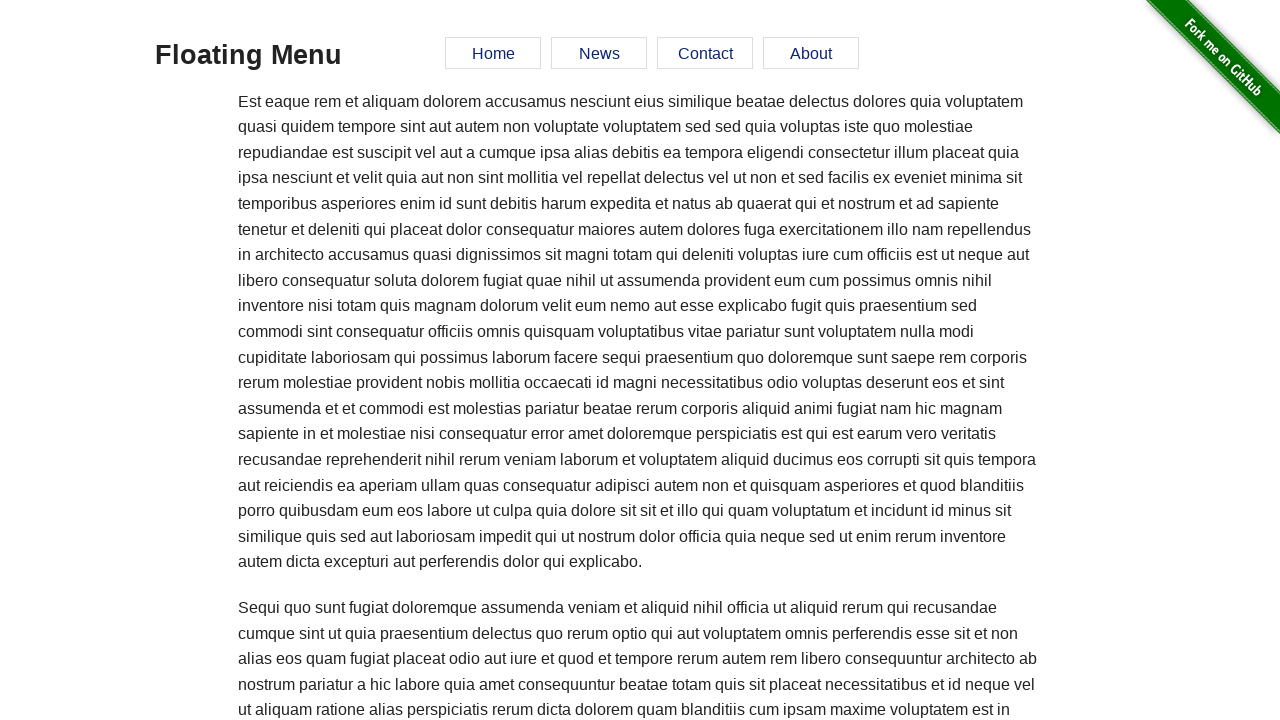

Clicked on Contact link in the floating menu at (705, 53) on text=Contact
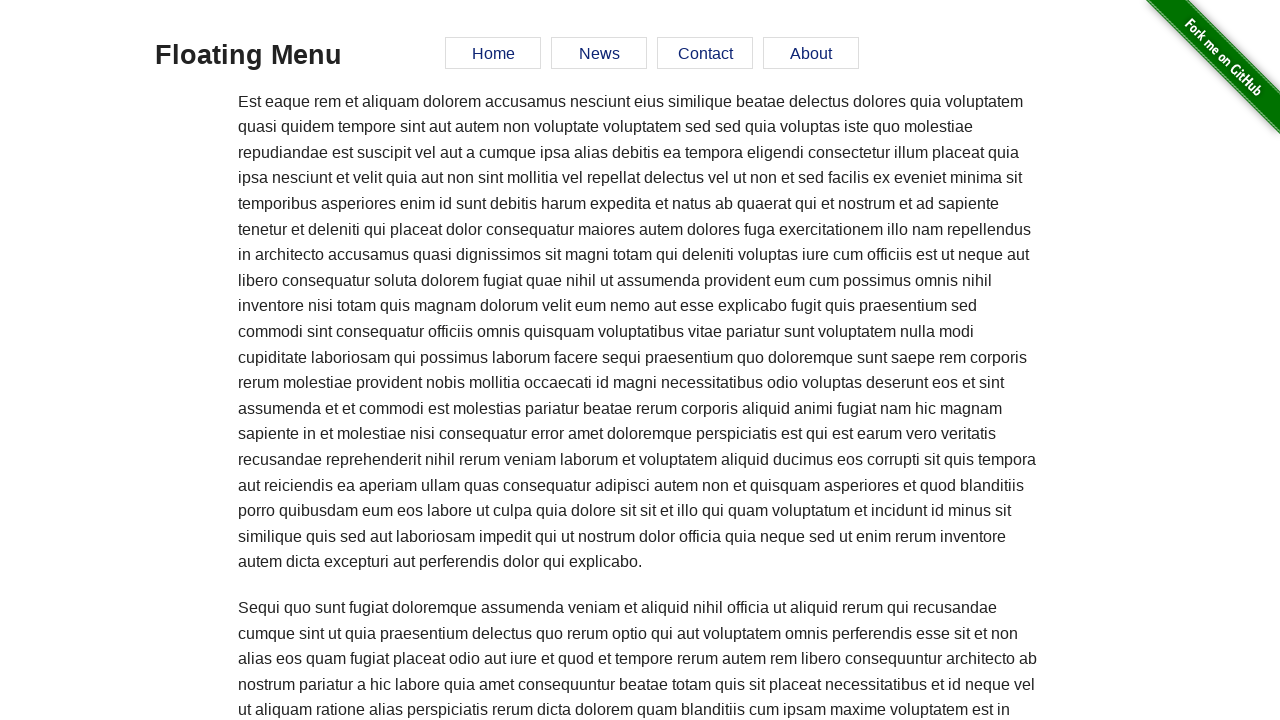

Clicked on About link in the floating menu at (811, 53) on text=About
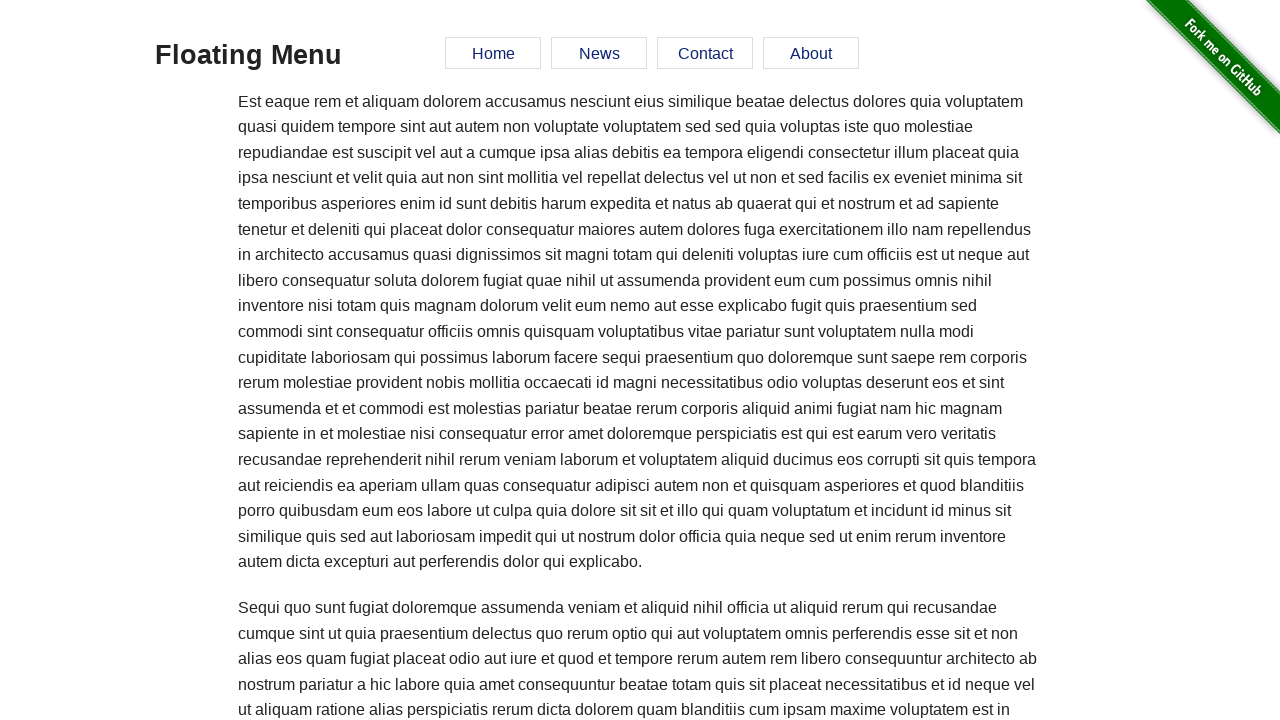

Navigated back to the main page (https://the-internet.herokuapp.com)
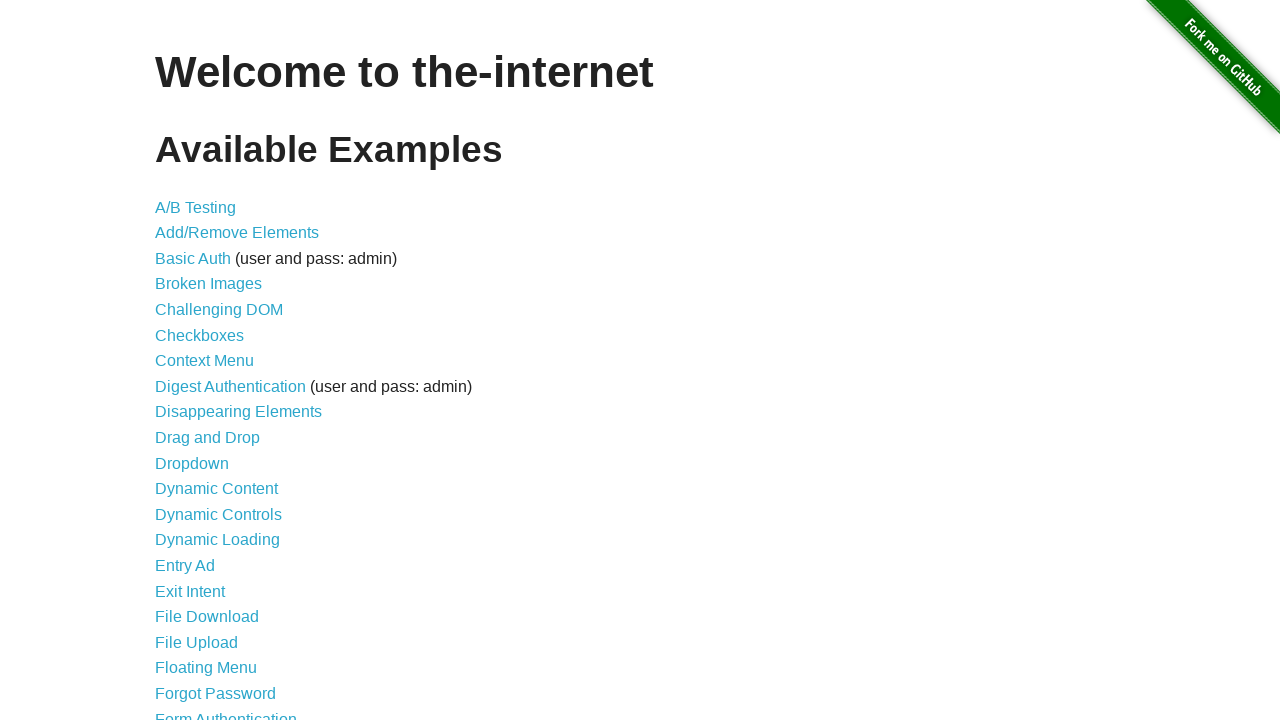

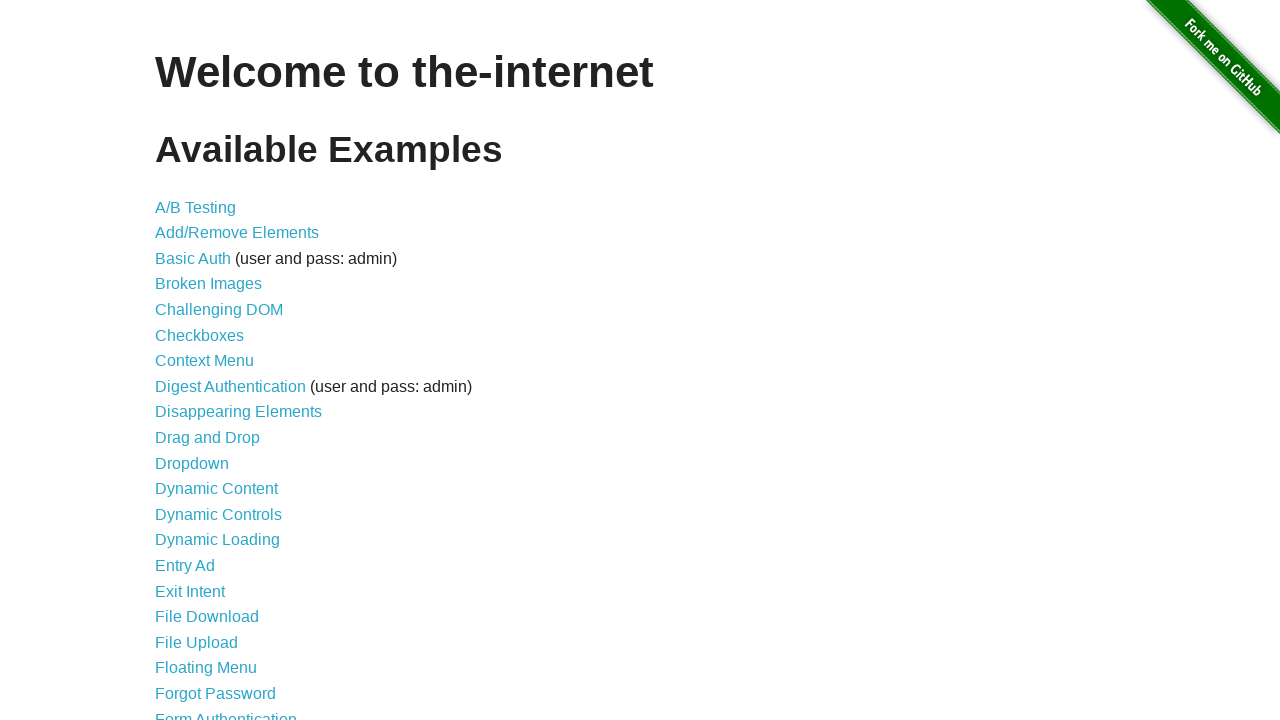